Tests that a todo item is removed when its text is edited to an empty string

Starting URL: https://demo.playwright.dev/todomvc

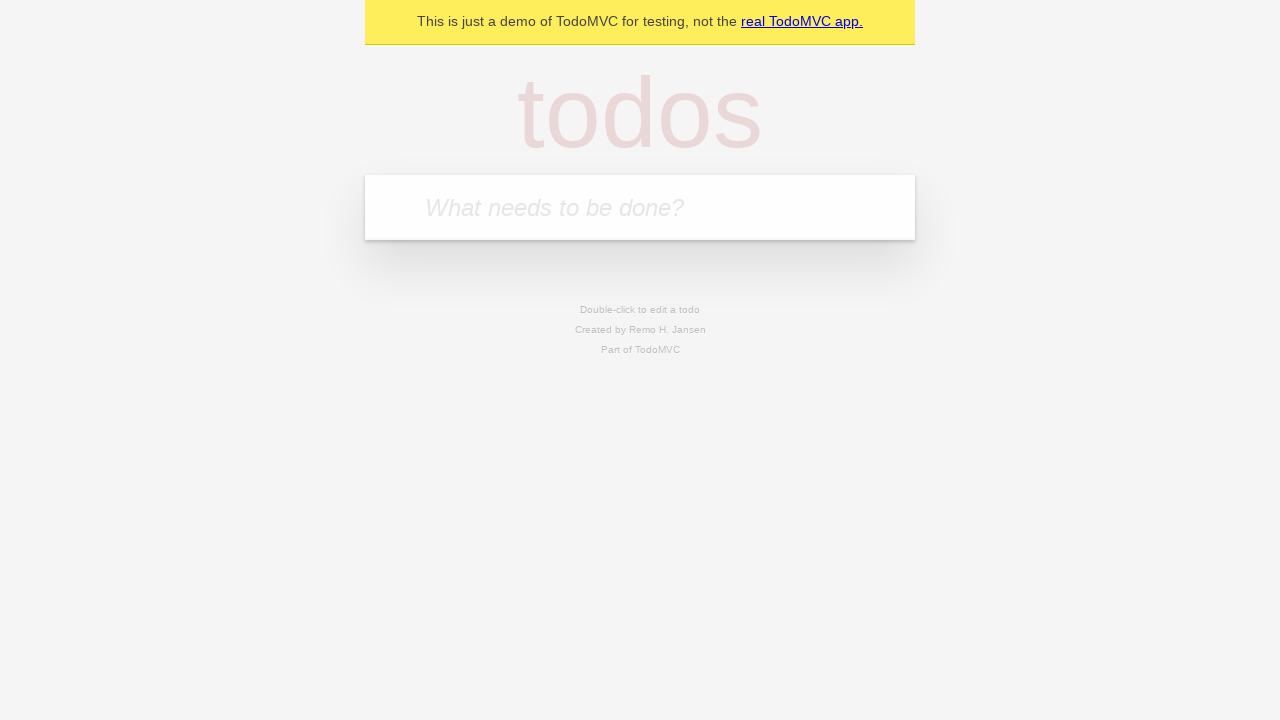

Filled todo input with 'buy some cheese' on internal:attr=[placeholder="What needs to be done?"i]
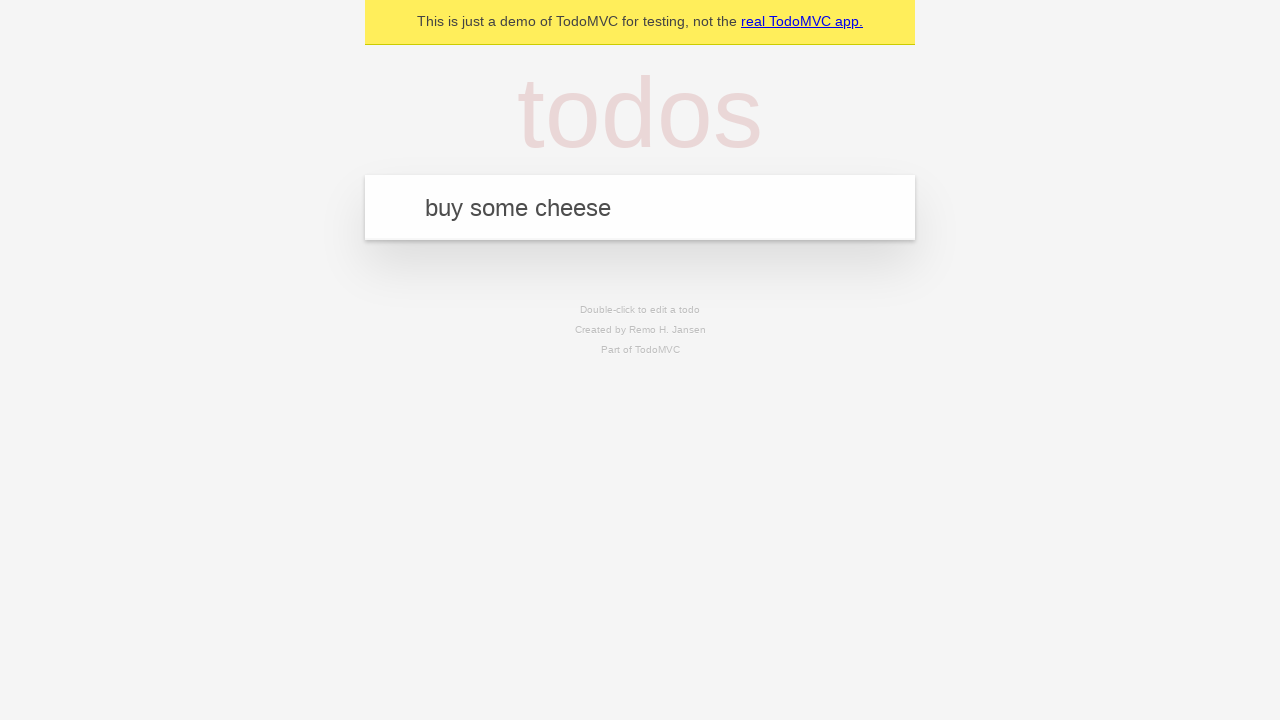

Pressed Enter to add first todo item on internal:attr=[placeholder="What needs to be done?"i]
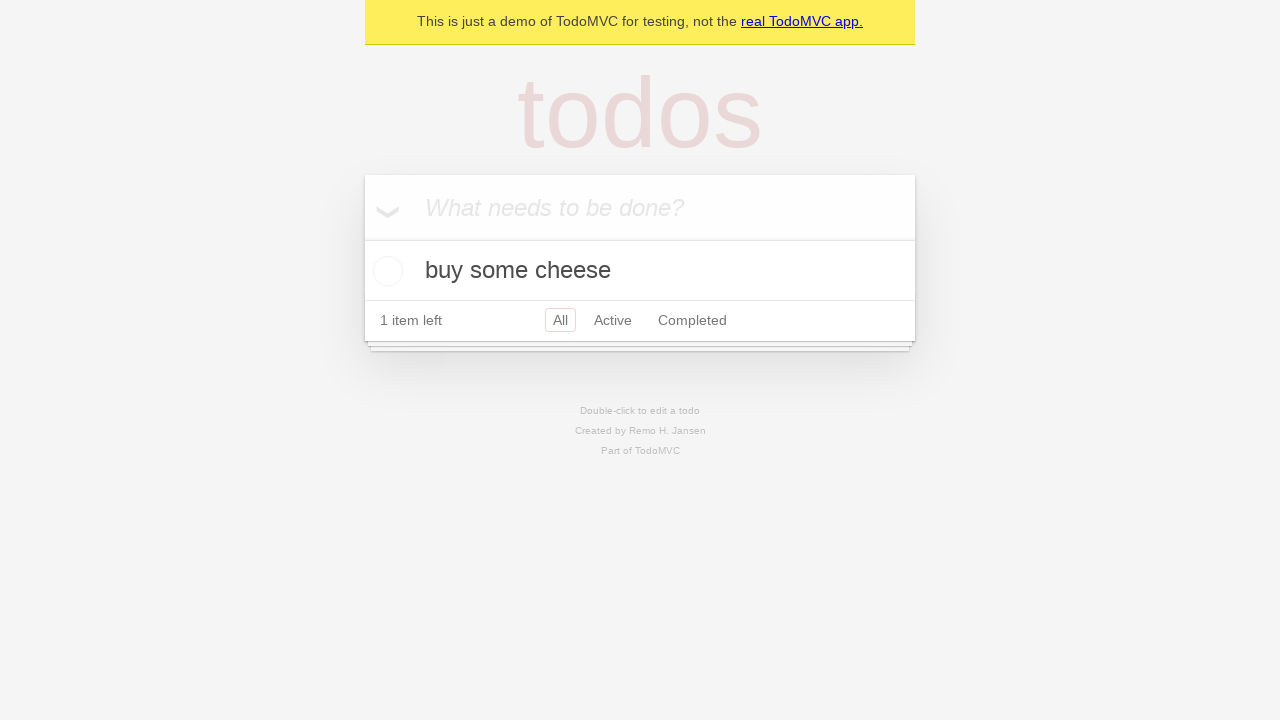

Filled todo input with 'feed the cat' on internal:attr=[placeholder="What needs to be done?"i]
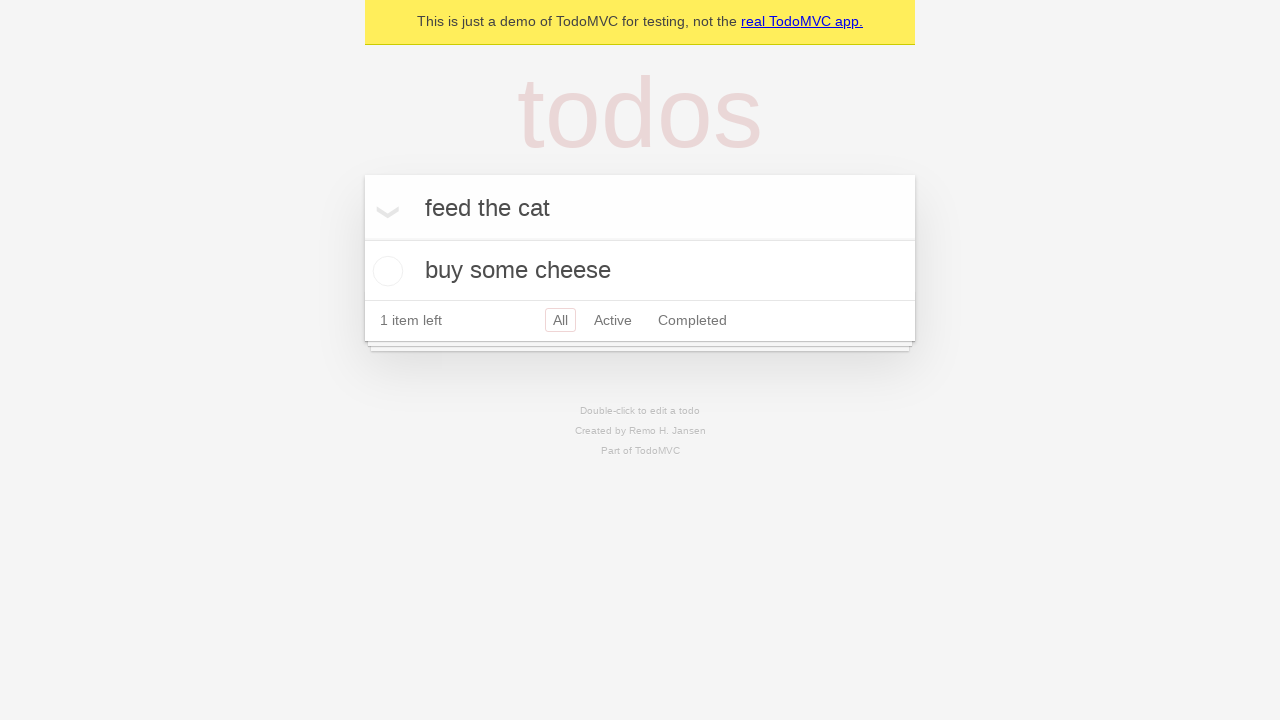

Pressed Enter to add second todo item on internal:attr=[placeholder="What needs to be done?"i]
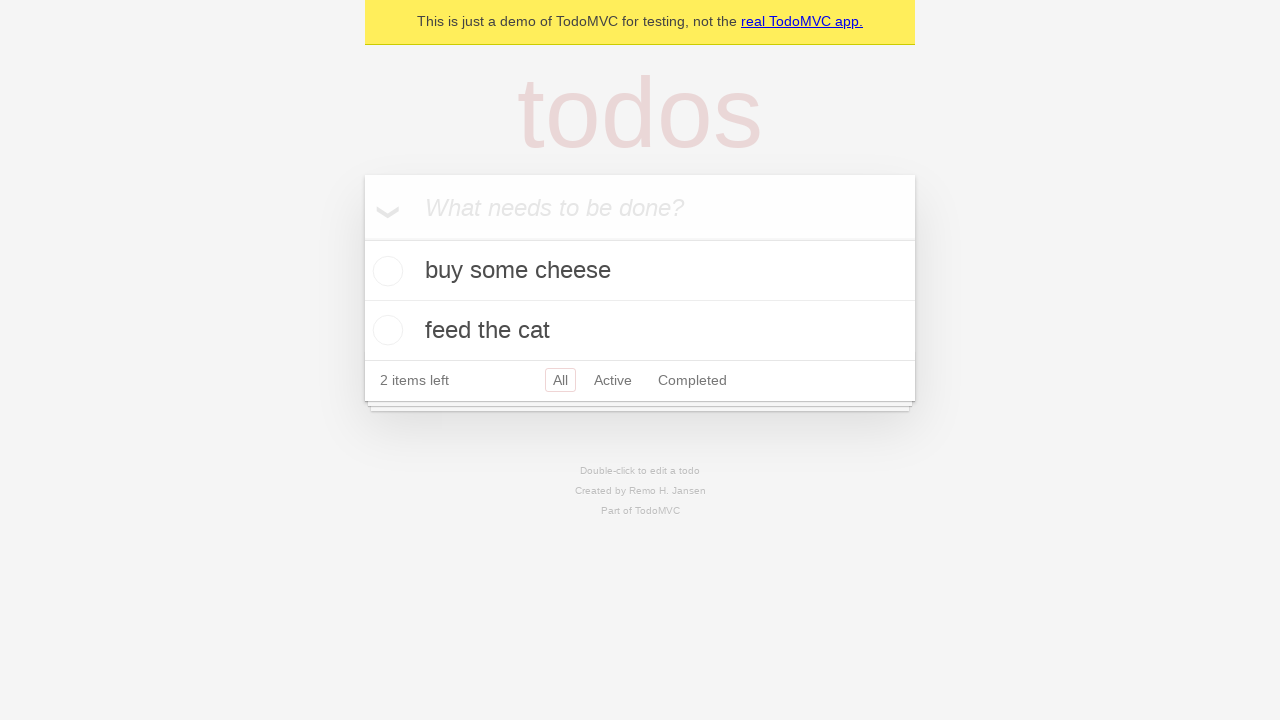

Filled todo input with 'book a doctors appointment' on internal:attr=[placeholder="What needs to be done?"i]
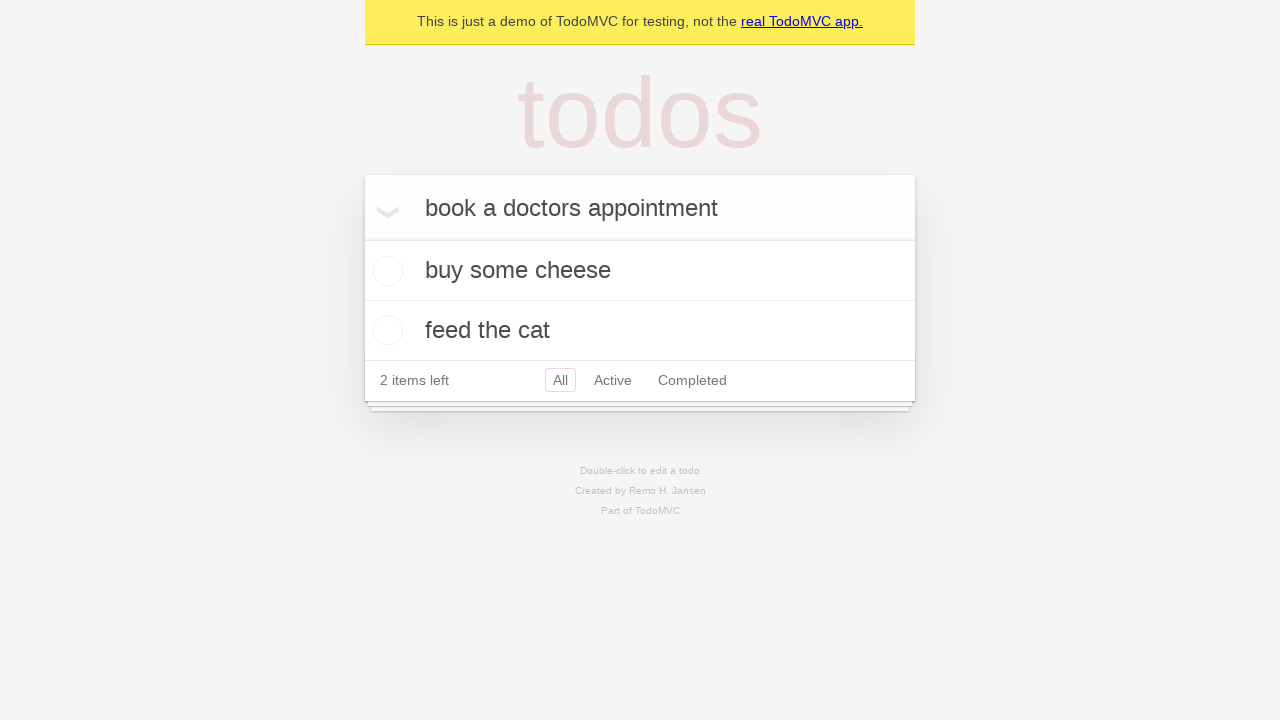

Pressed Enter to add third todo item on internal:attr=[placeholder="What needs to be done?"i]
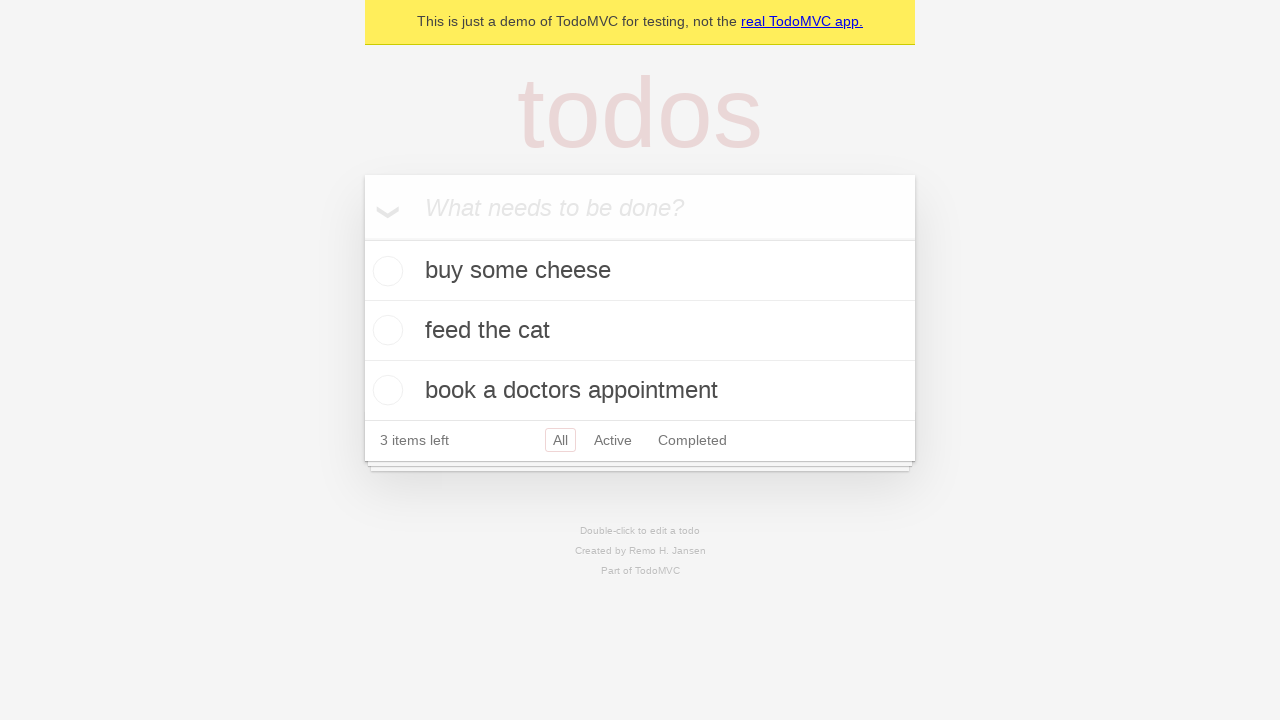

Double-clicked second todo item to enter edit mode at (640, 331) on internal:testid=[data-testid="todo-item"s] >> nth=1
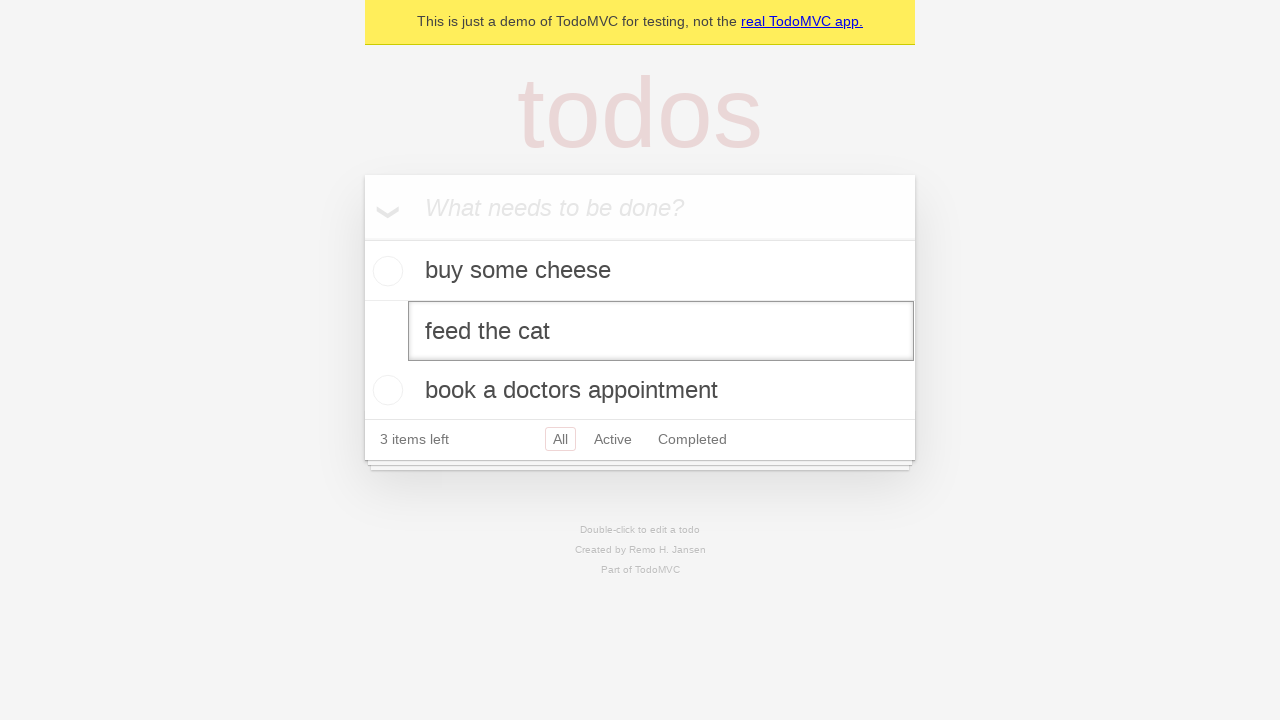

Cleared the text in the edit field by filling with empty string on internal:testid=[data-testid="todo-item"s] >> nth=1 >> internal:role=textbox[nam
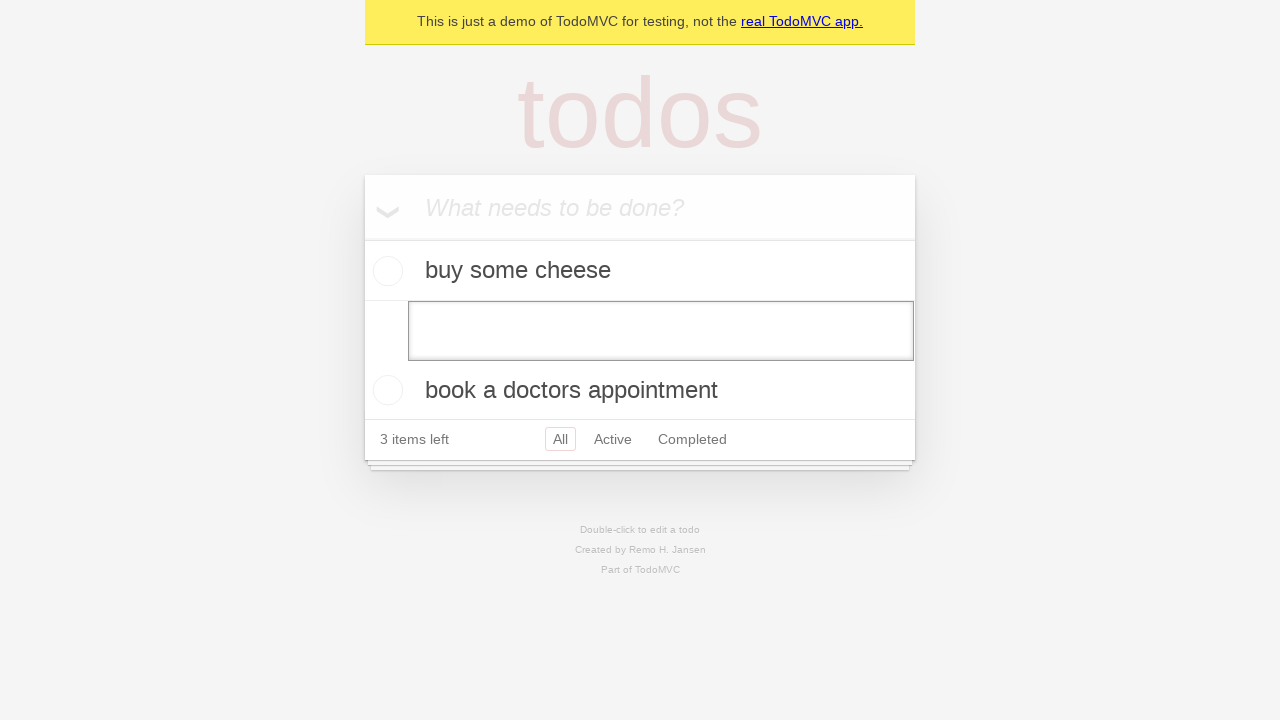

Pressed Enter to confirm the empty text and remove the todo item on internal:testid=[data-testid="todo-item"s] >> nth=1 >> internal:role=textbox[nam
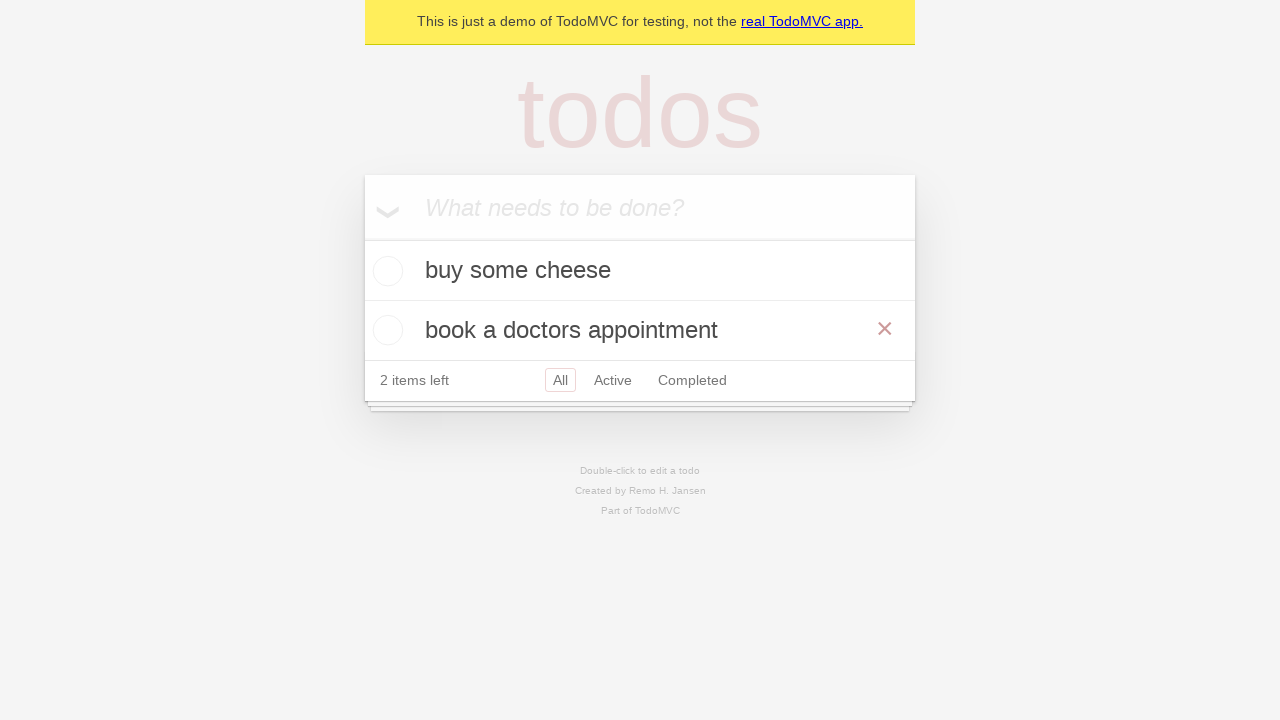

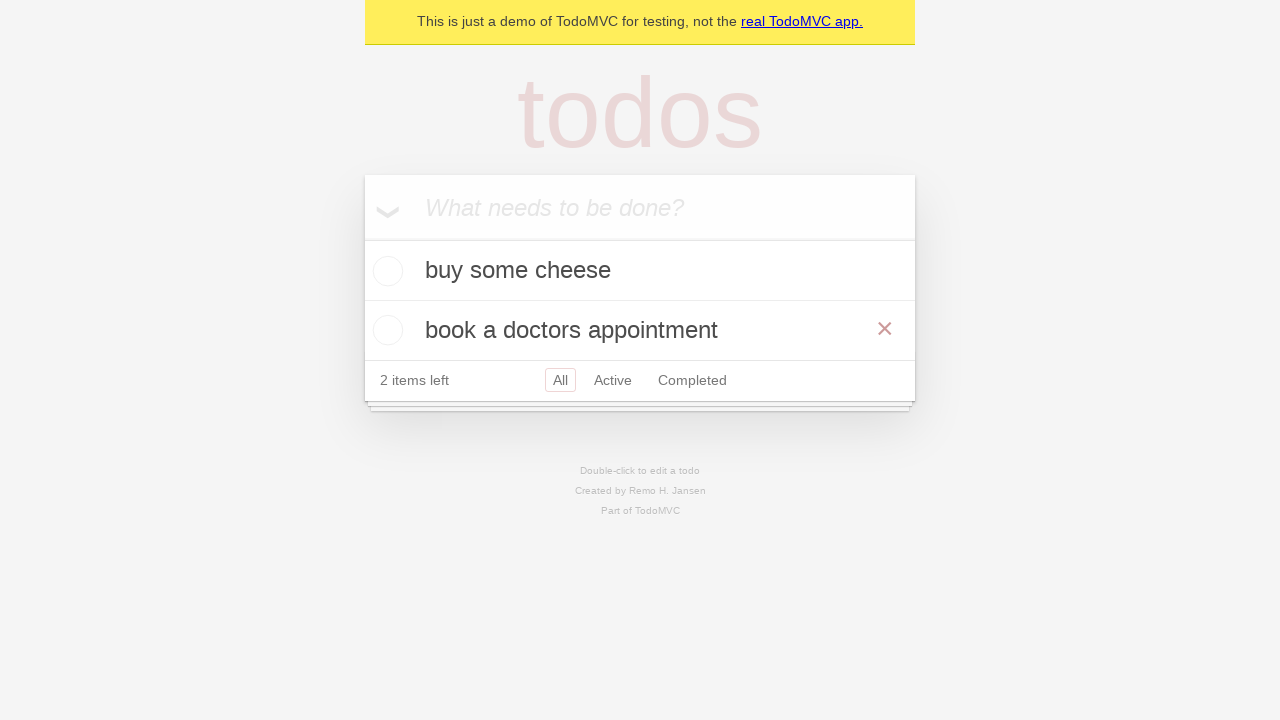